Tests the mortgage calculator by entering a home value and clicking the calculate button to compute mortgage details

Starting URL: https://www.mortgagecalculator.org/

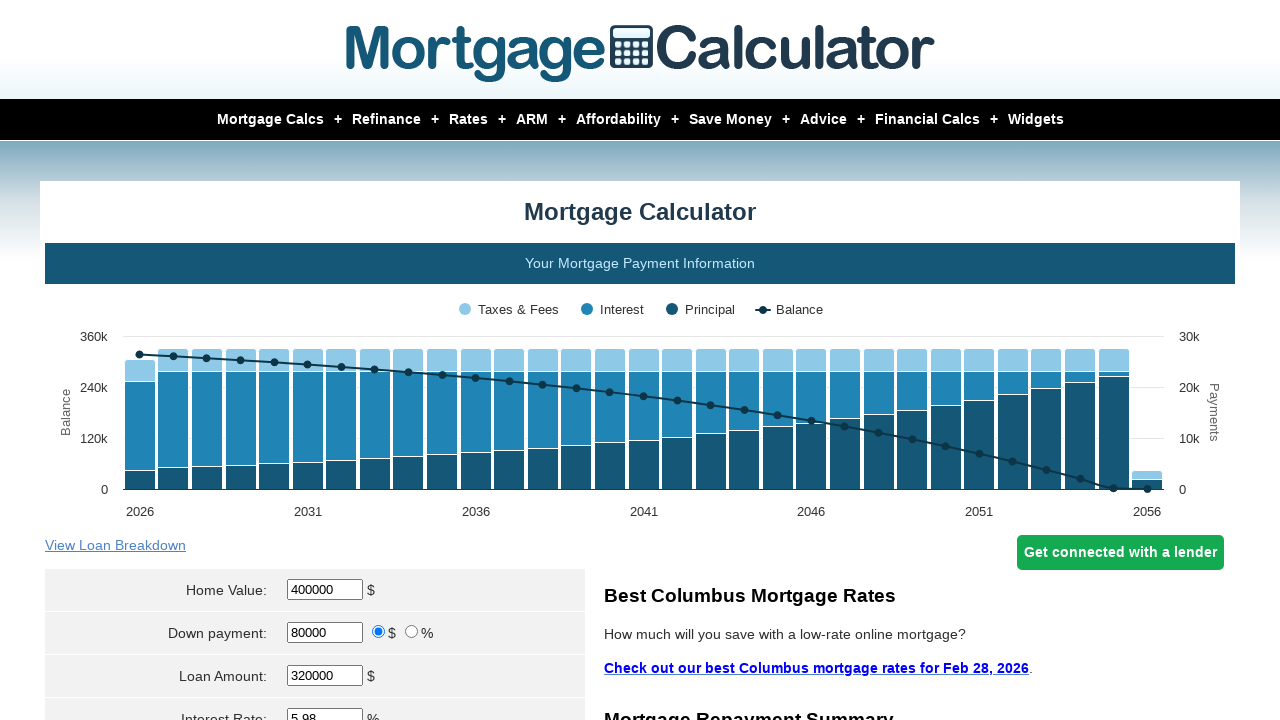

Entered home value of 34567 in the home value field on #homeval
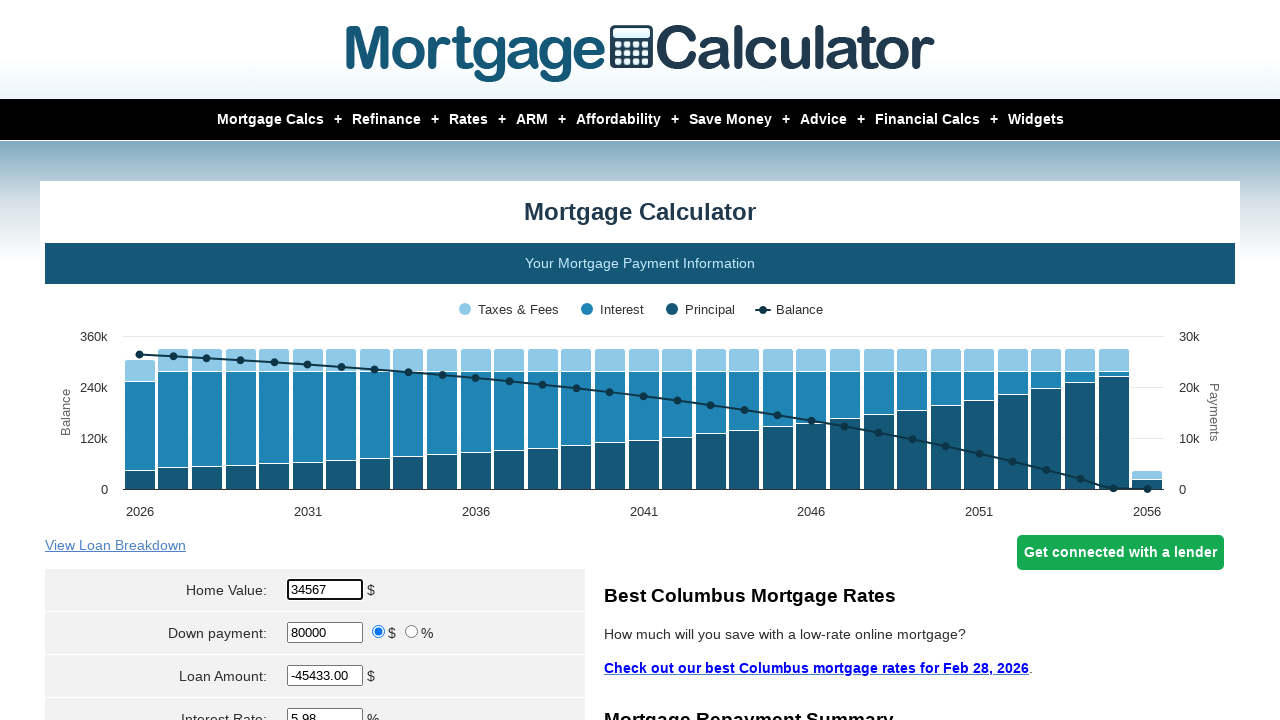

Clicked the calculate button to compute mortgage details at (315, 360) on [name='cal']
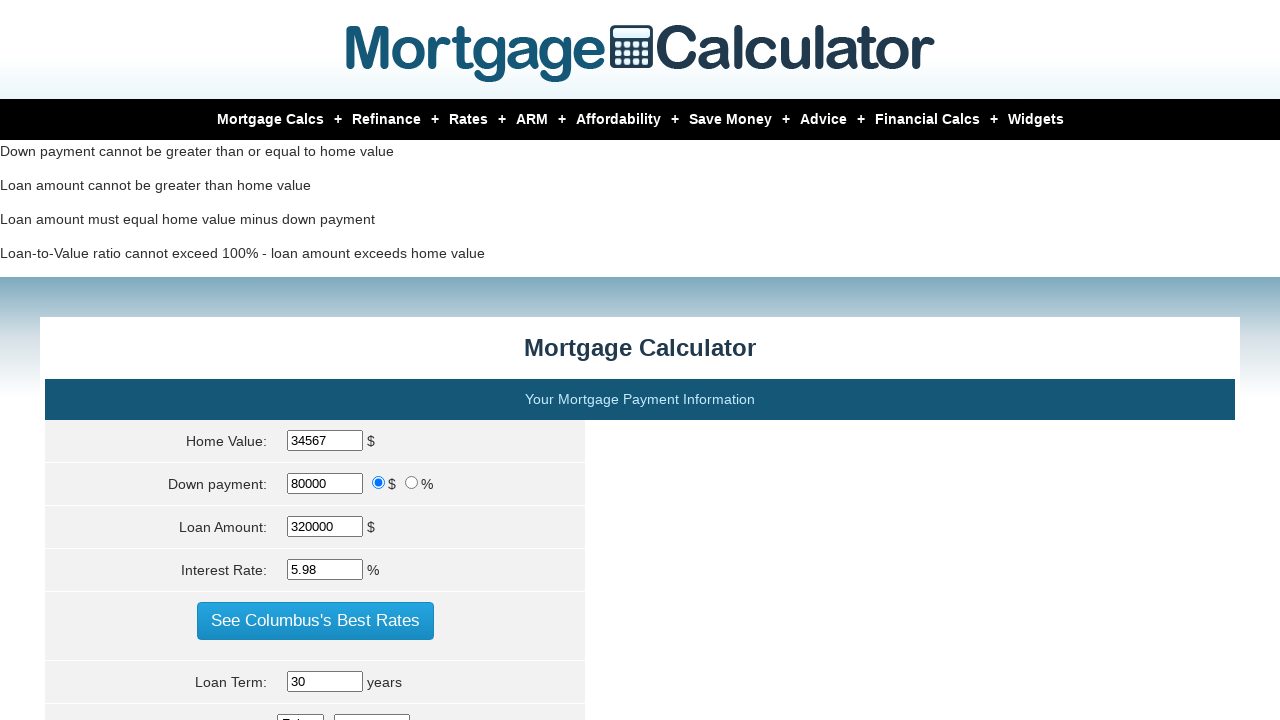

Waited for calculation to complete
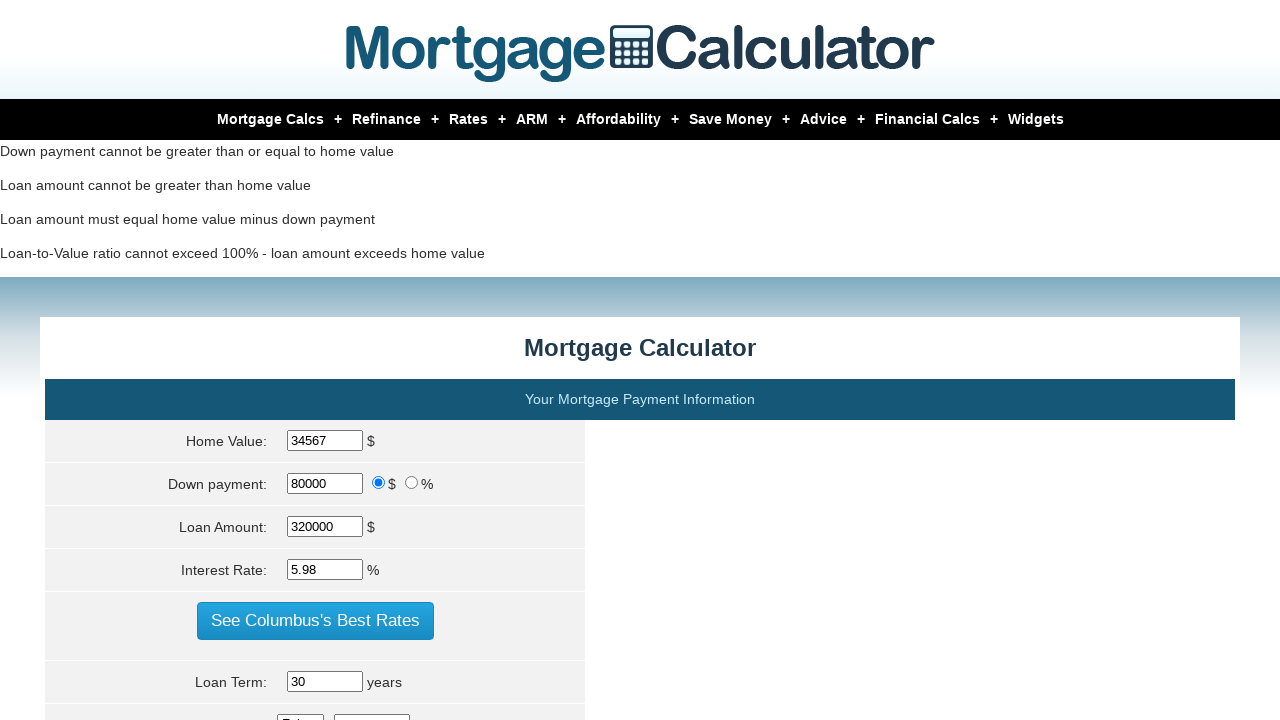

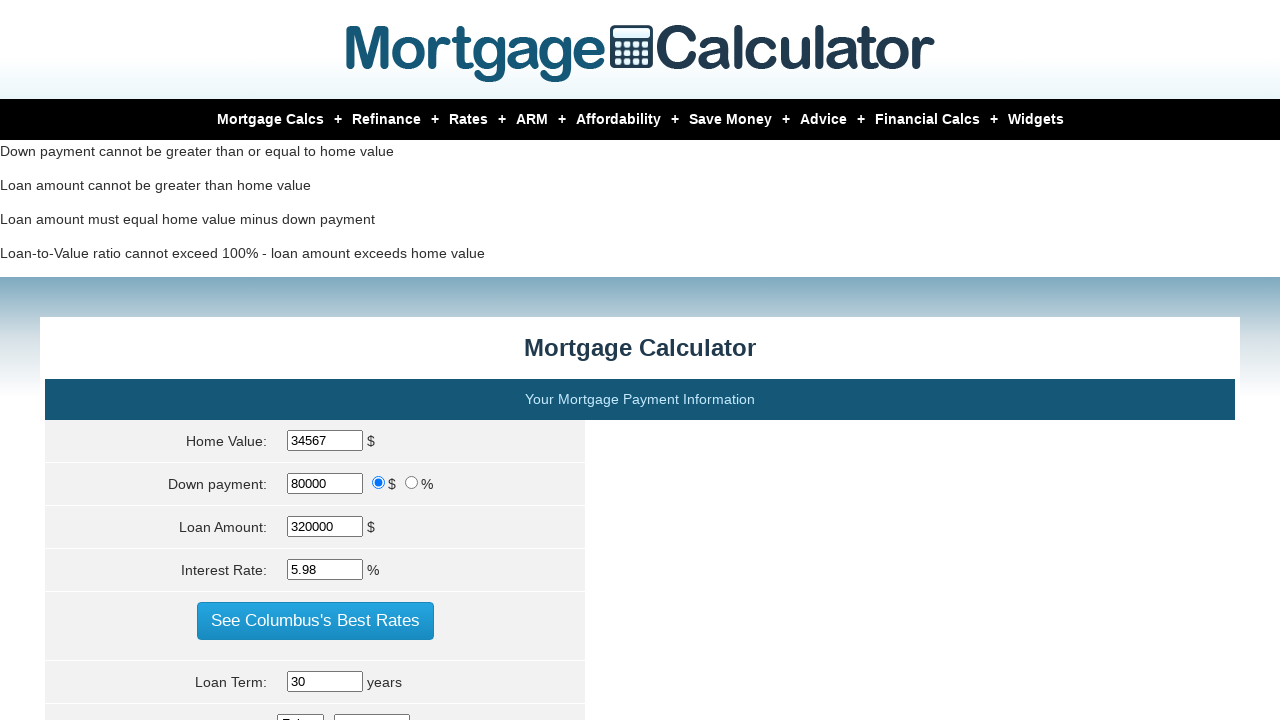